Fills out a practice form by entering first name, last name, and selecting gender

Starting URL: https://www.techlistic.com/p/selenium-practice-form.html

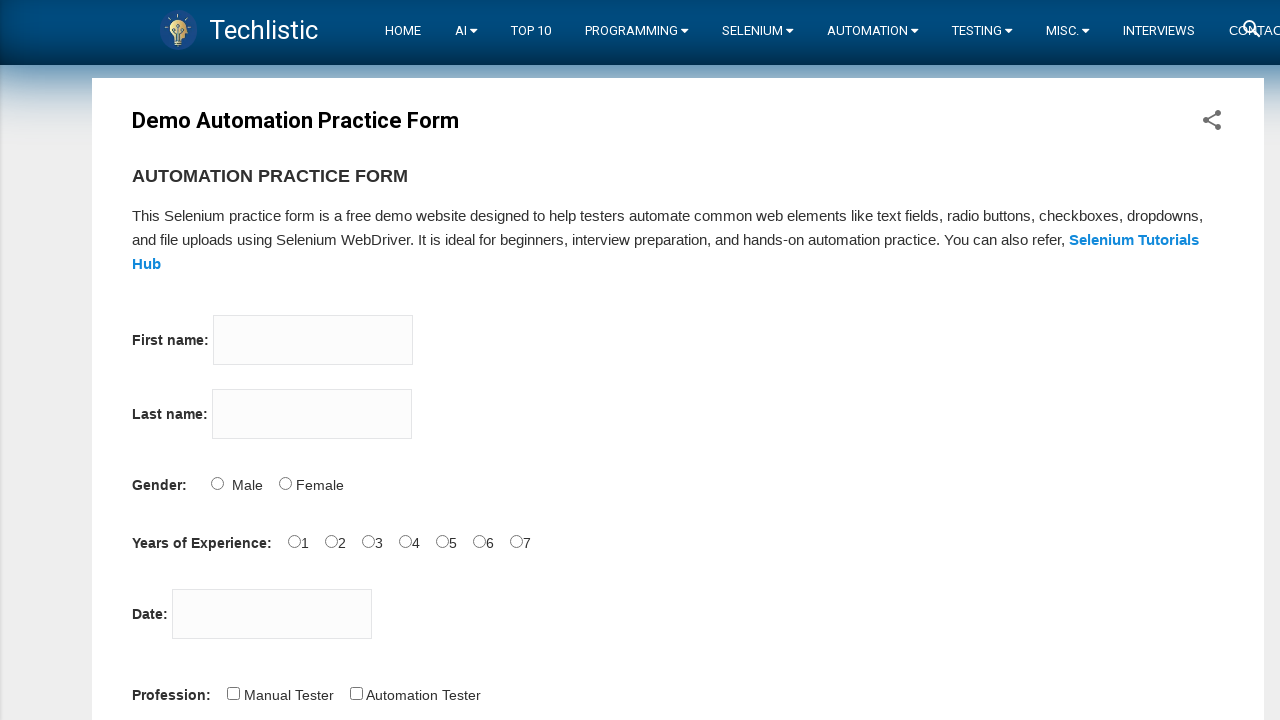

Entered first name 'Mahir' on input[name='firstname']
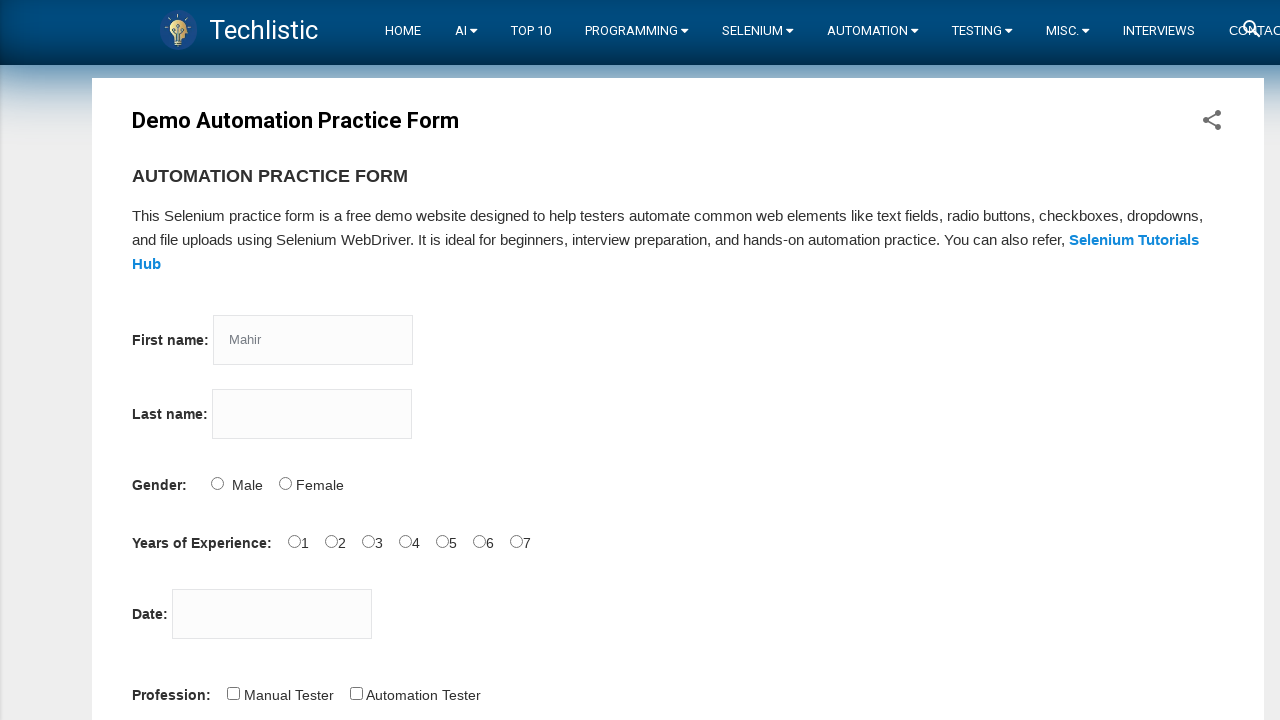

Entered last name 'Rahman' on input[name='lastname']
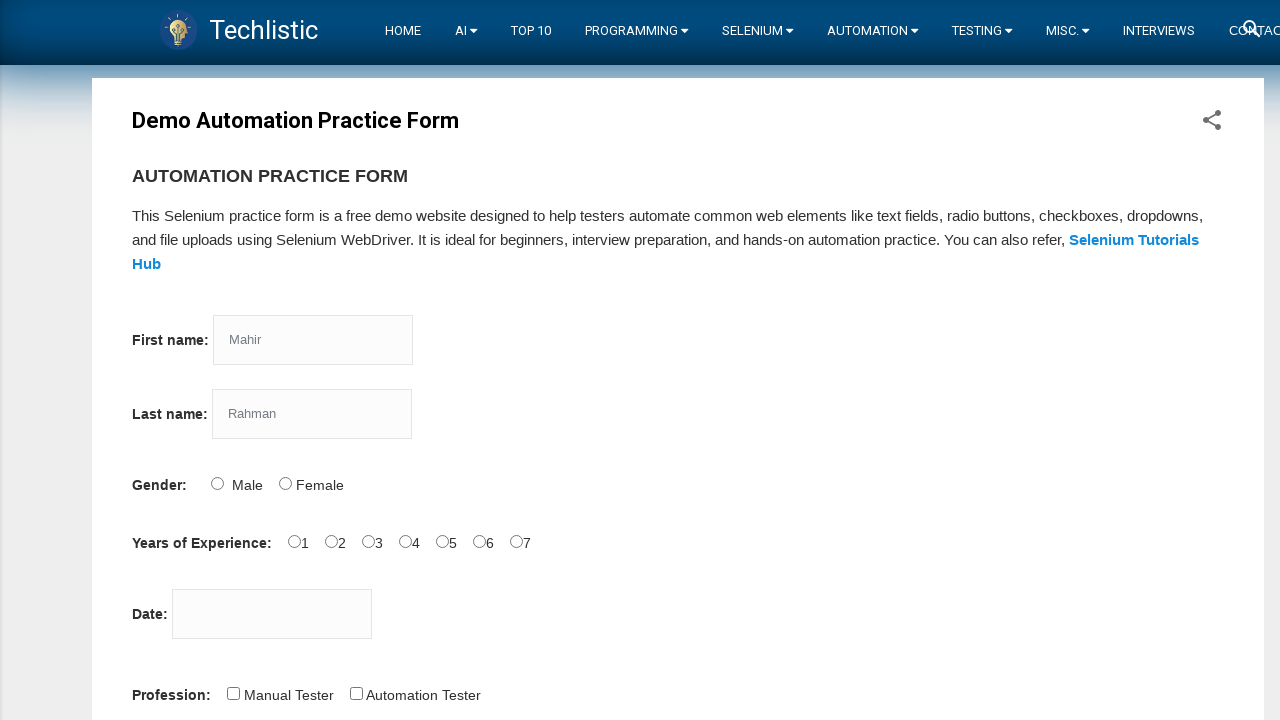

Selected male gender option at (217, 483) on #sex-0
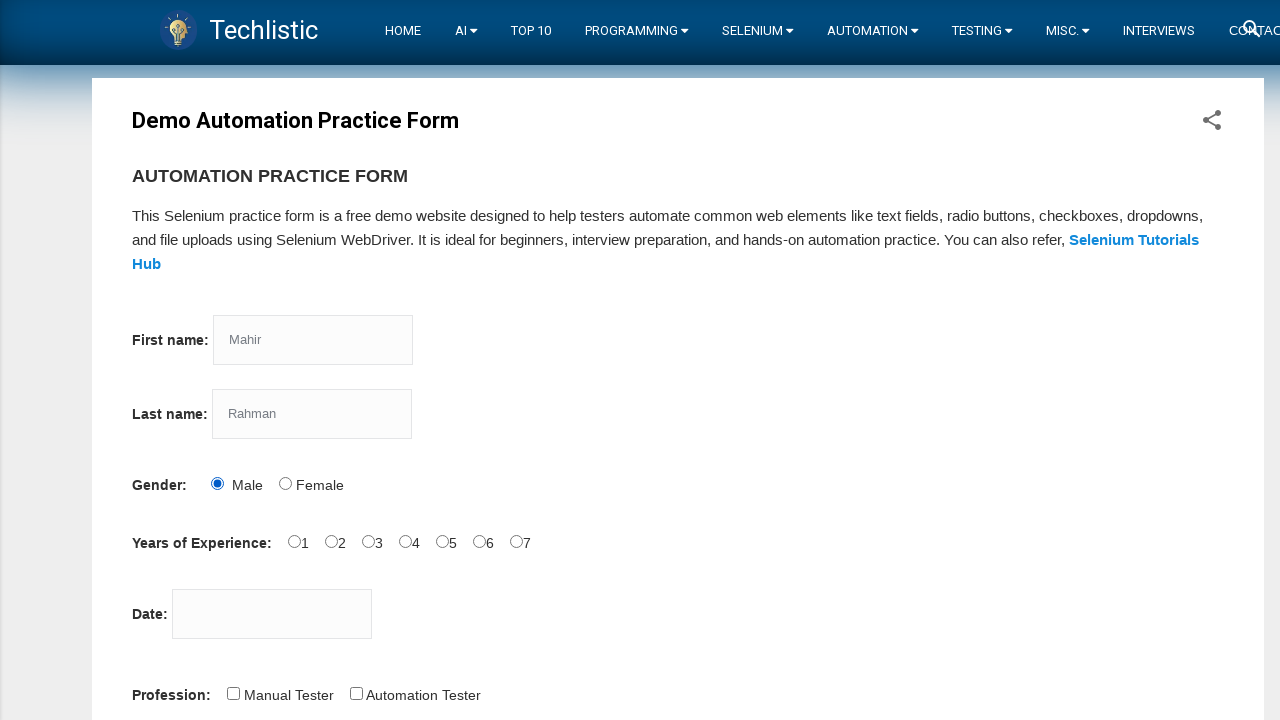

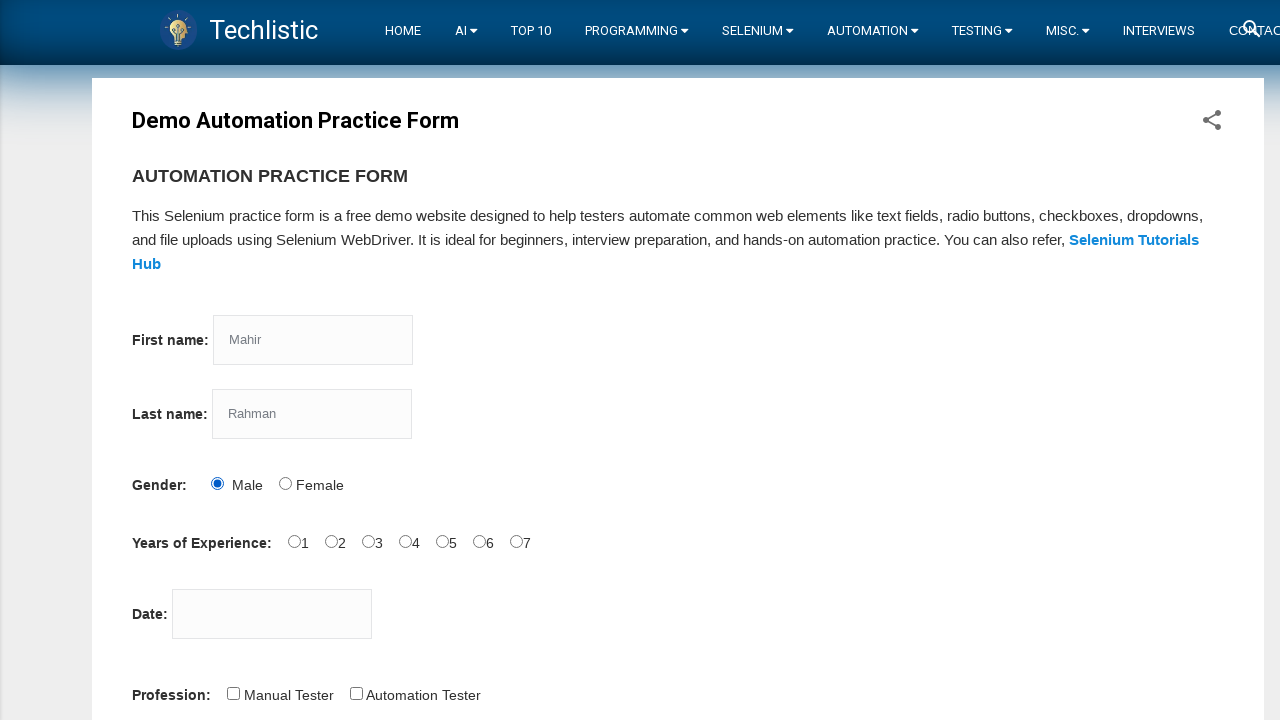